Displays all dropdown options and selects a specific option from the dropdown

Starting URL: https://omayo.blogspot.com/

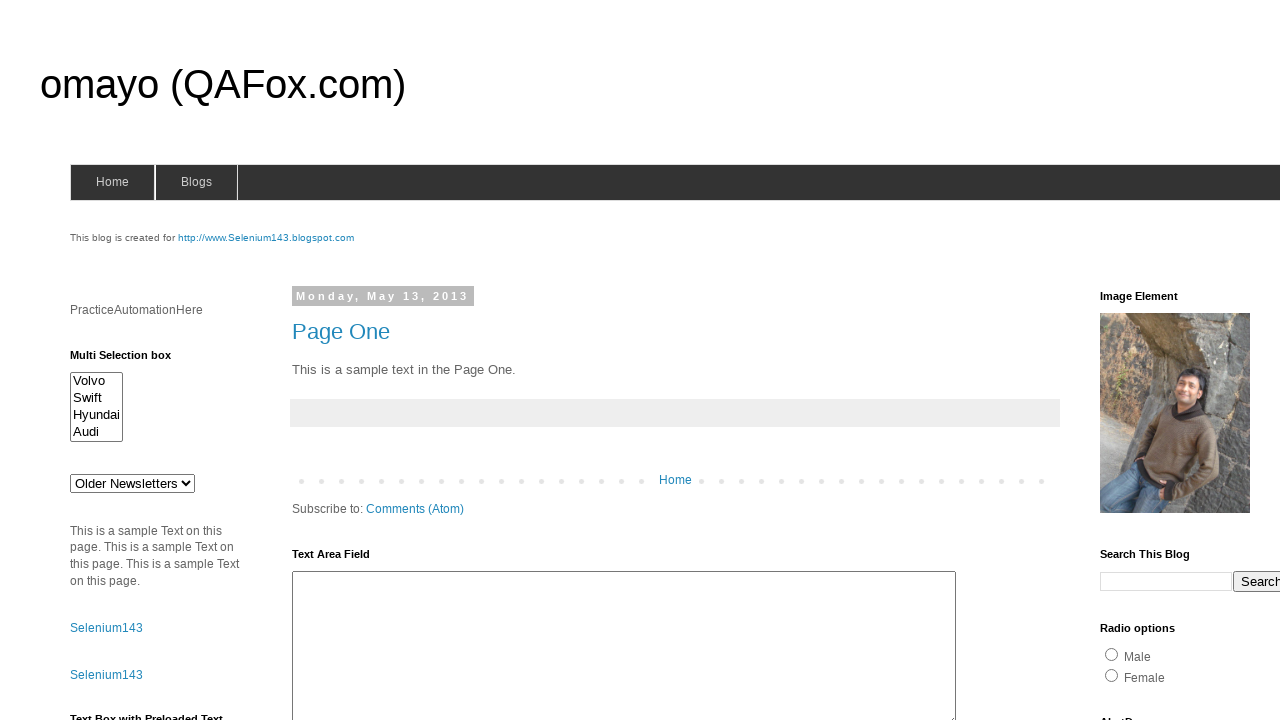

Retrieved all dropdown options from select element with id 'drop1'
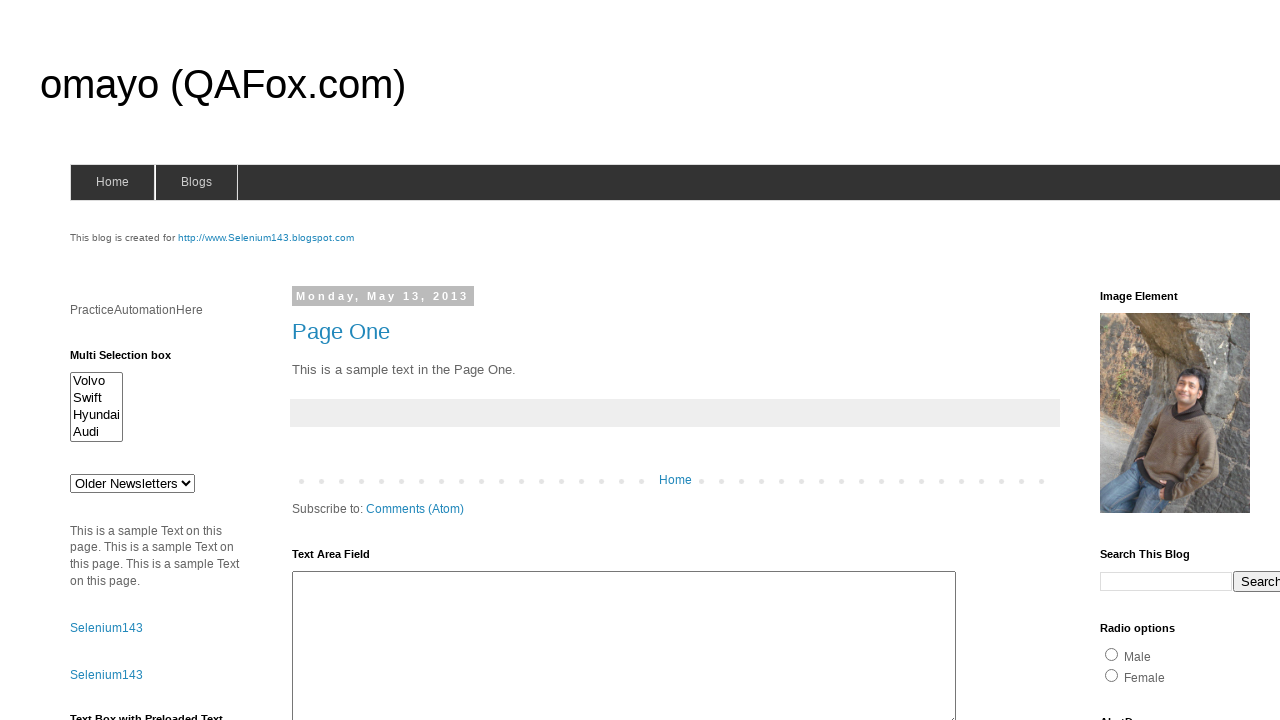

Printed dropdown option: Older Newsletters
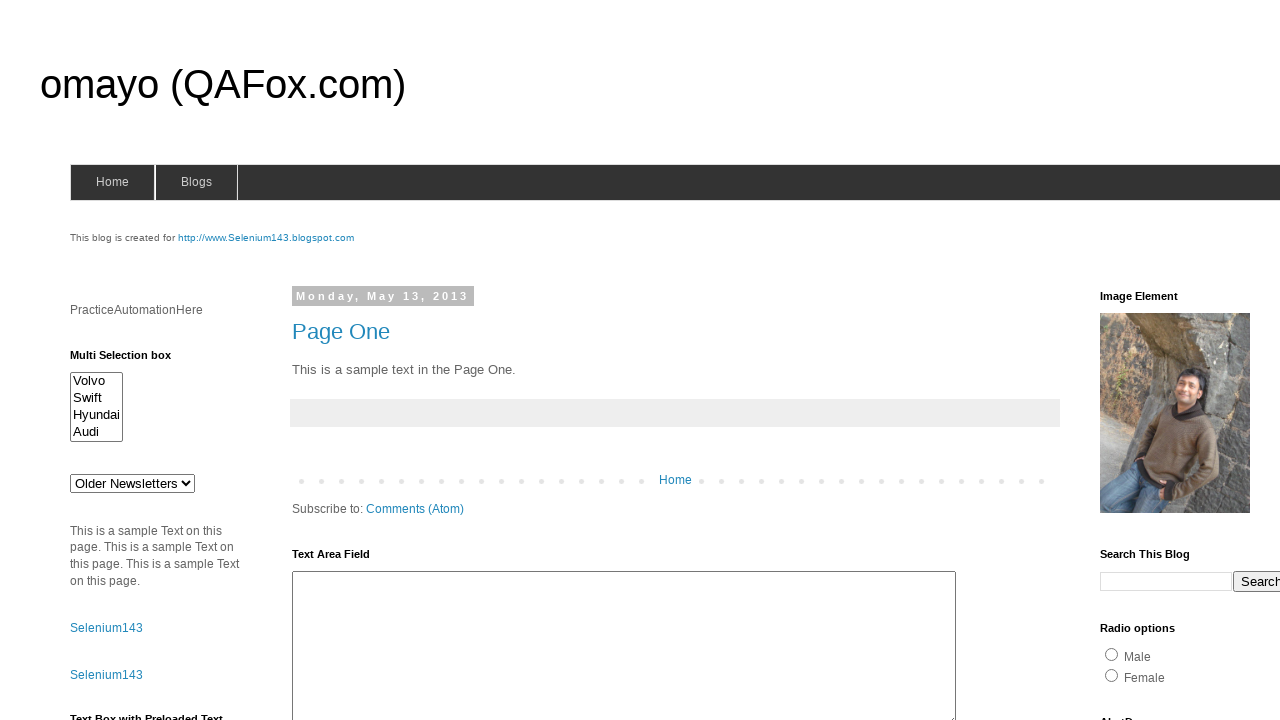

Printed dropdown option: doc 1
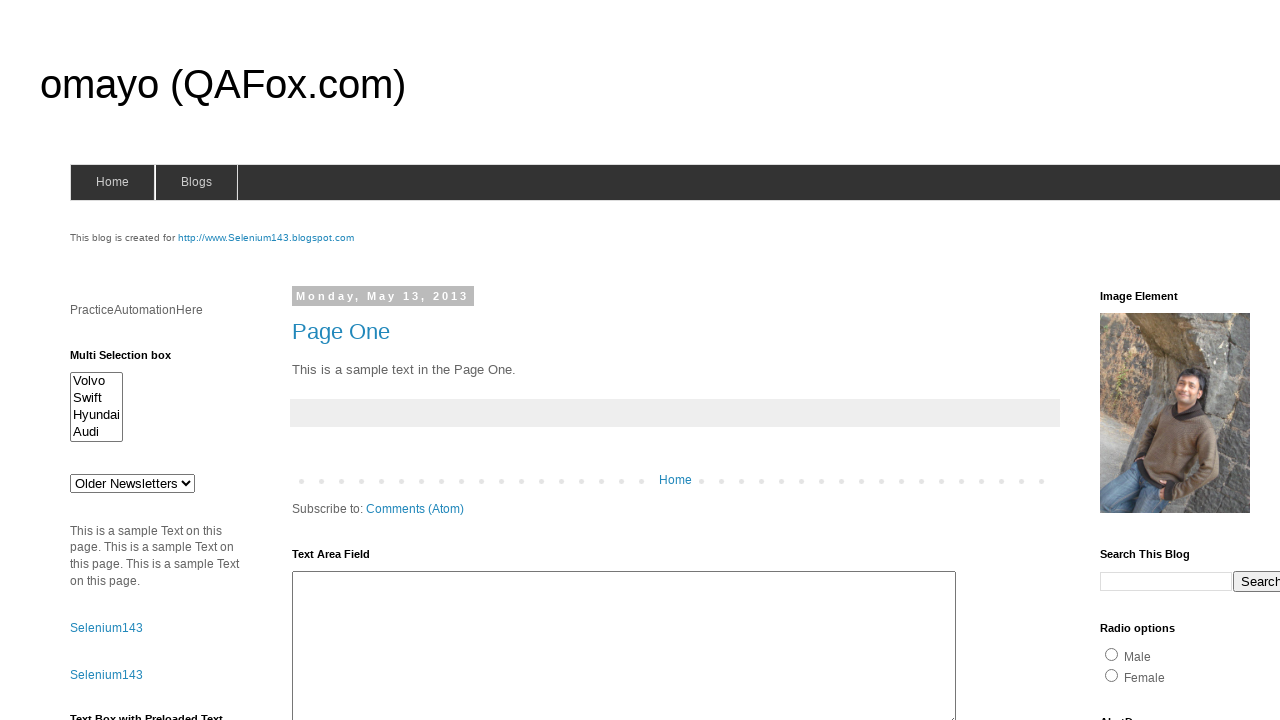

Printed dropdown option: doc 2
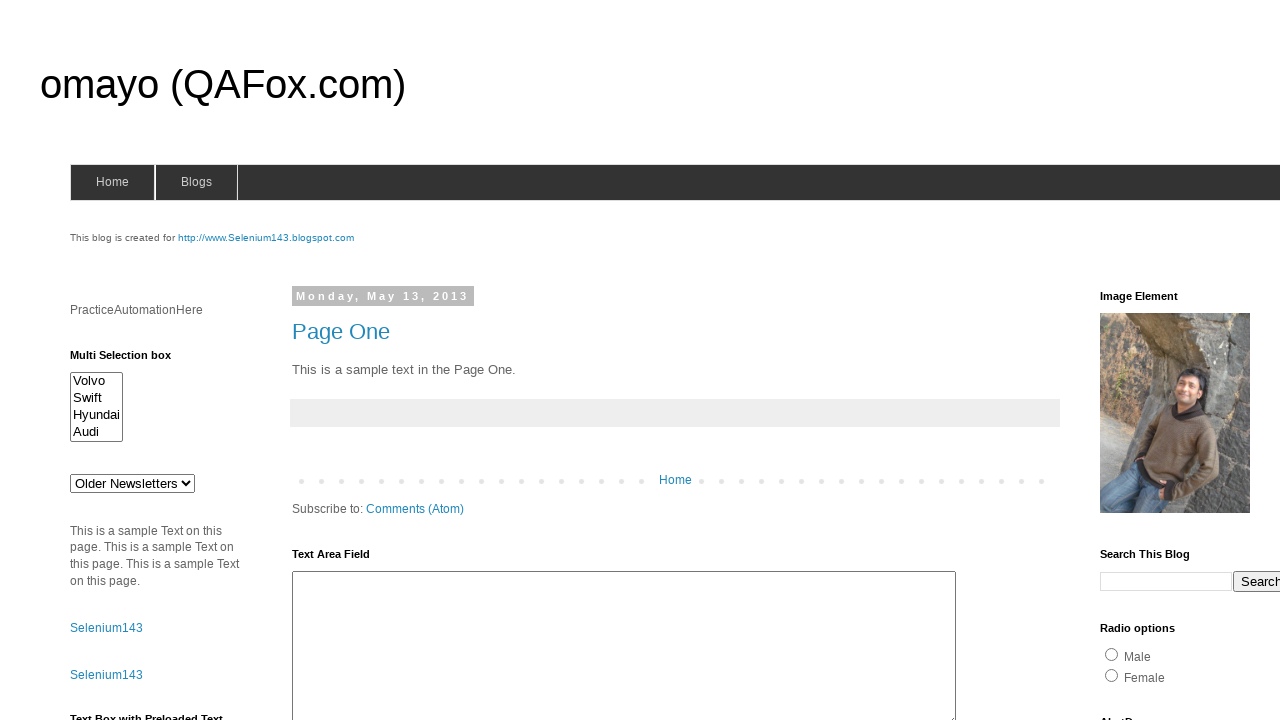

Printed dropdown option: doc 3
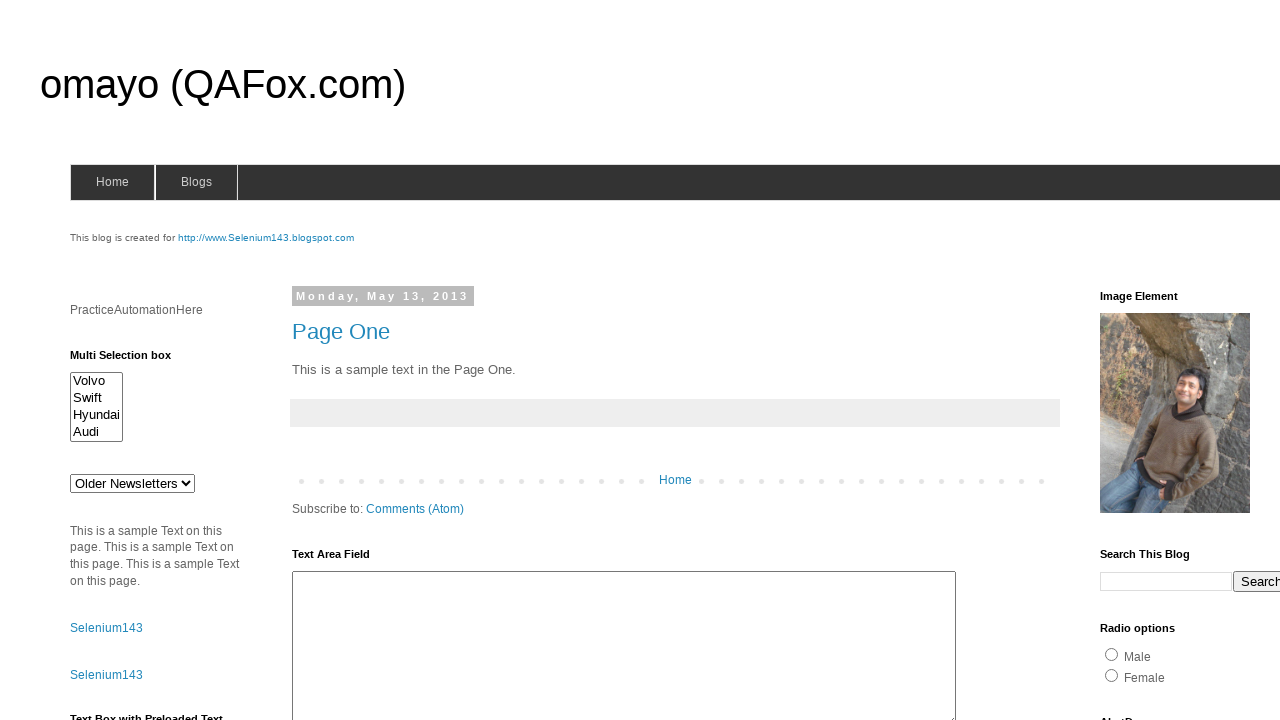

Printed dropdown option: doc 4
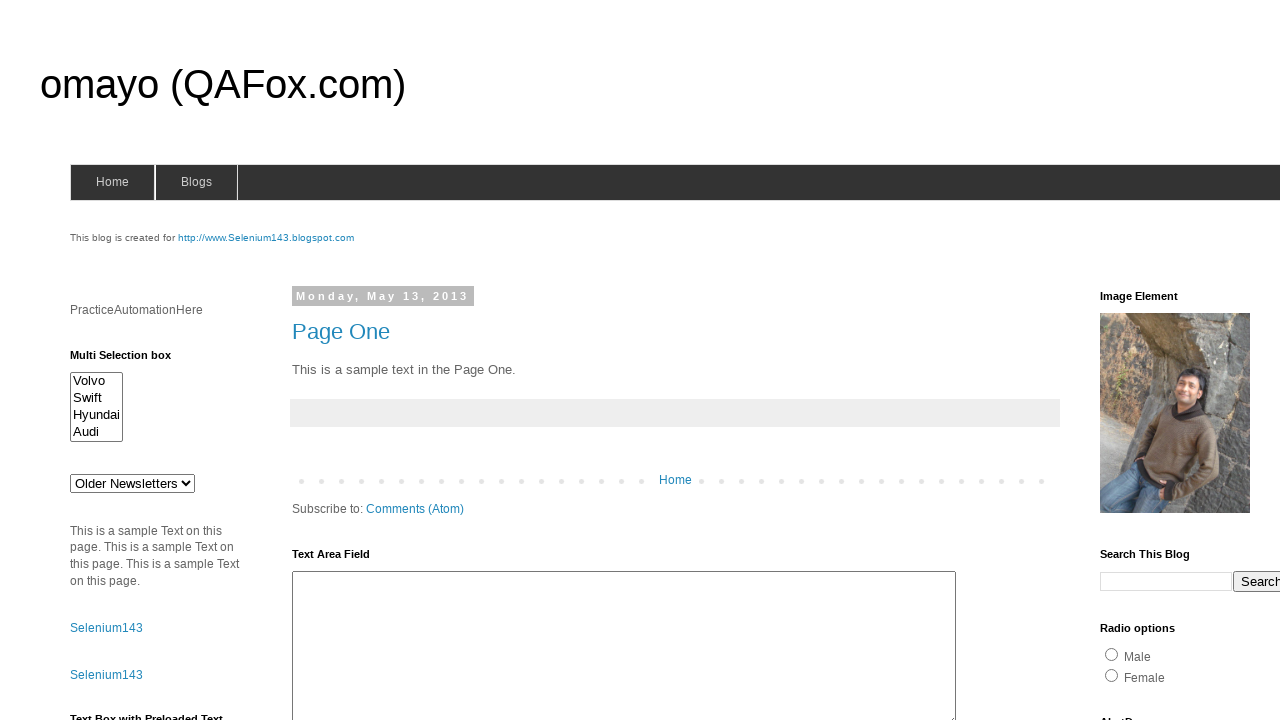

Selected 'doc 1' from dropdown on //select[@id="drop1"]
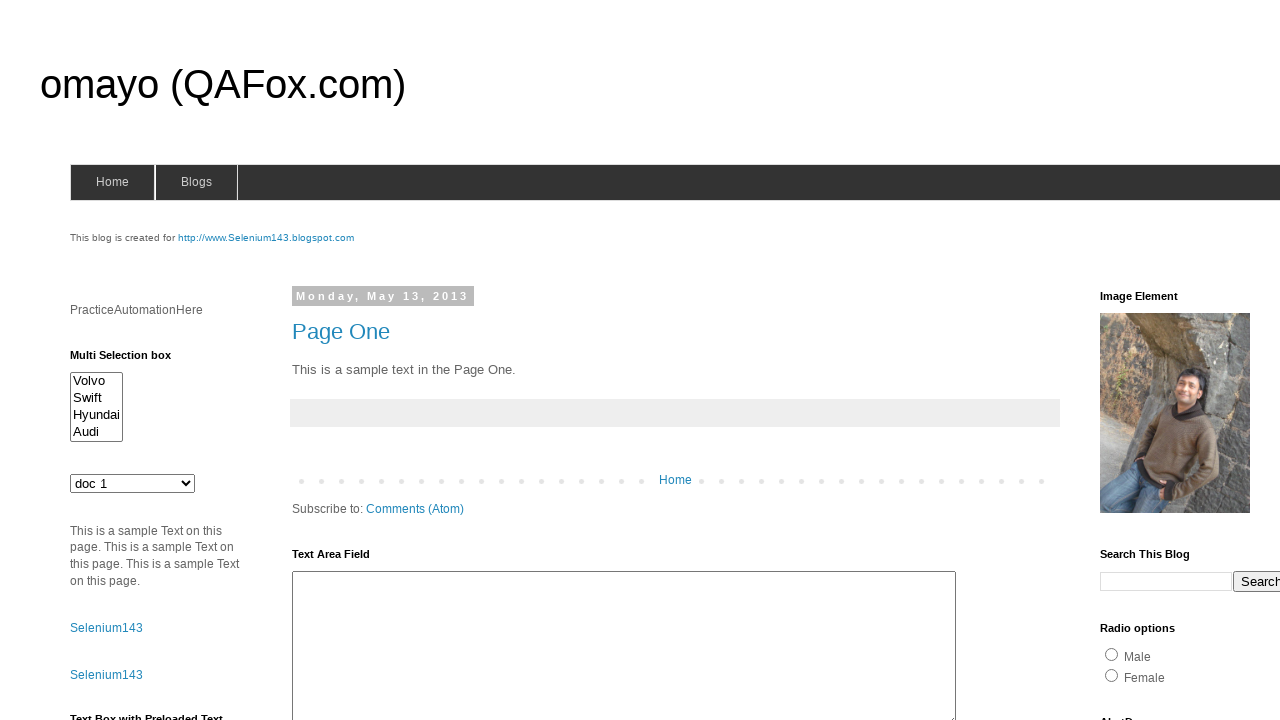

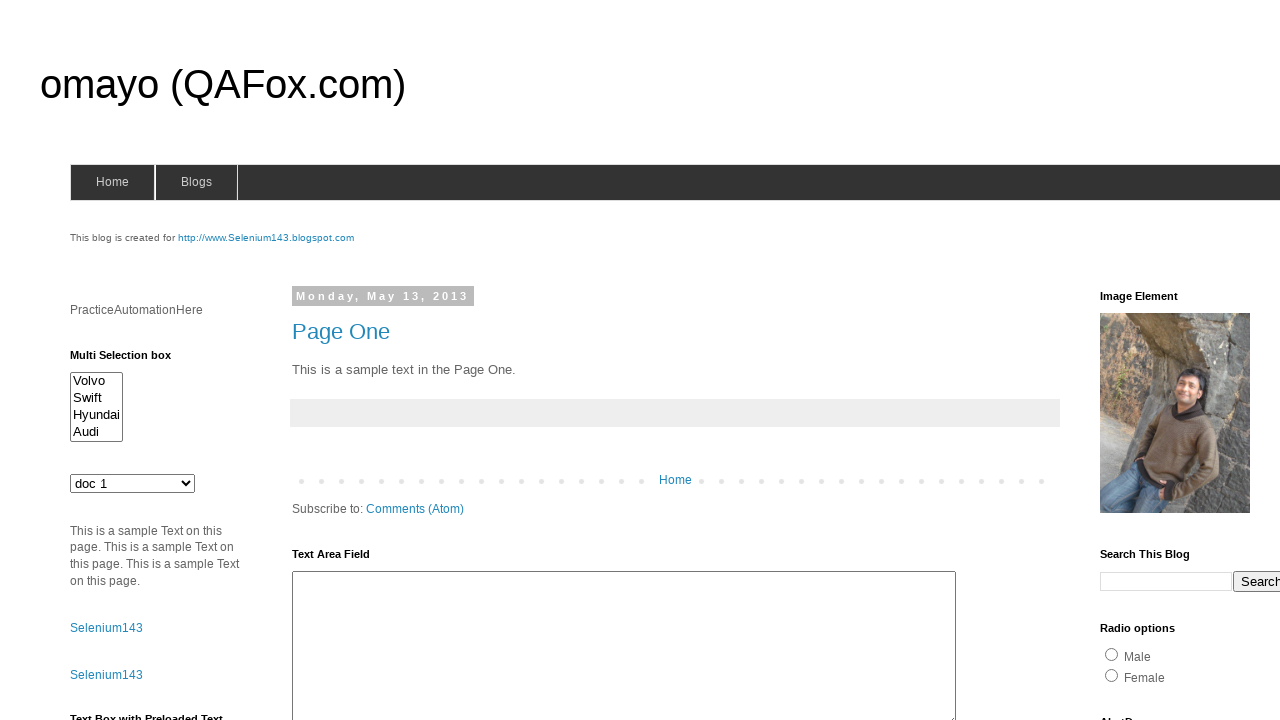